Tests an explicit wait scenario where the script waits for a price to change to $100, then clicks a book button, performs a mathematical calculation on a displayed value, enters the answer, and submits the form.

Starting URL: http://suninjuly.github.io/explicit_wait2.html

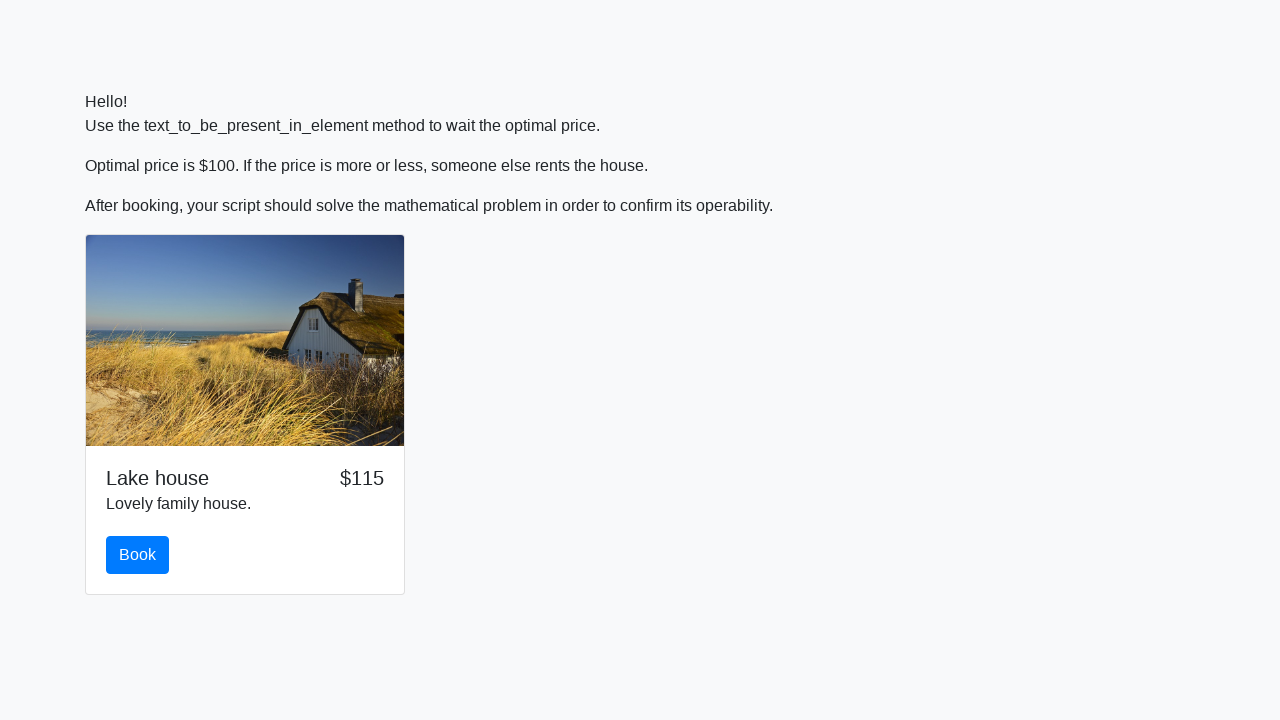

Waited for price to change to $100
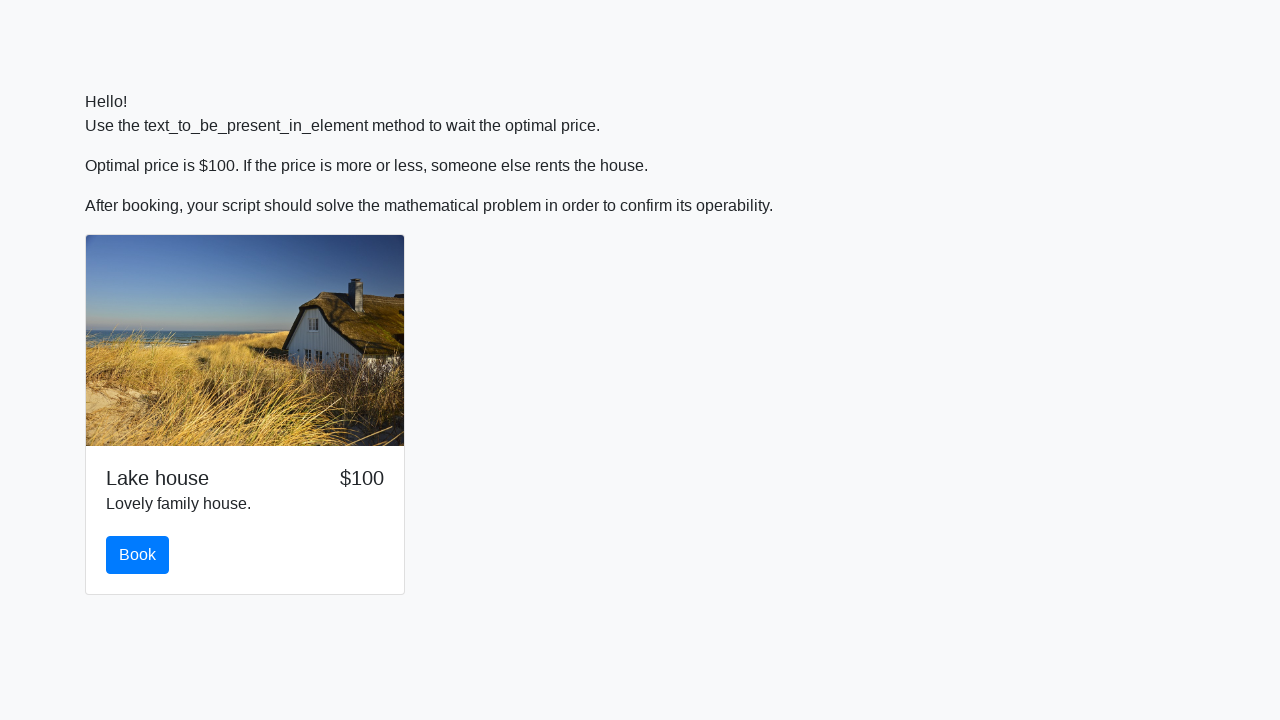

Clicked the book button at (138, 555) on #book
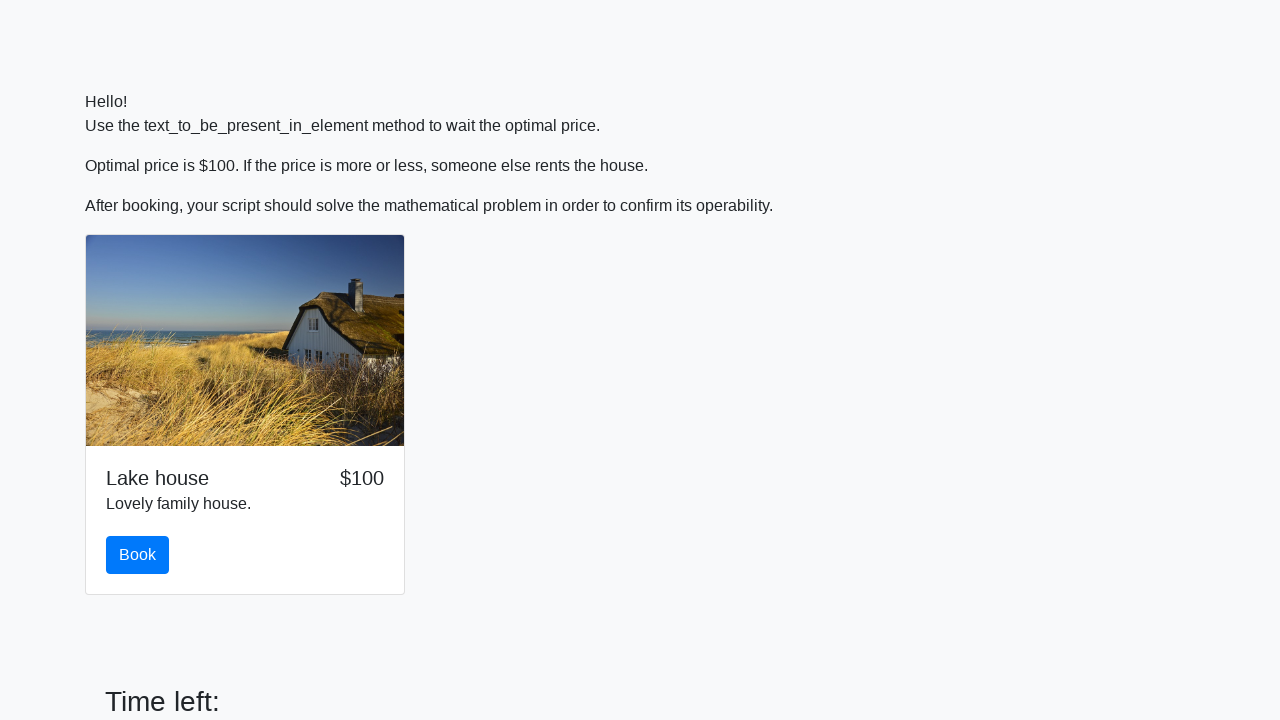

Retrieved input value: 450
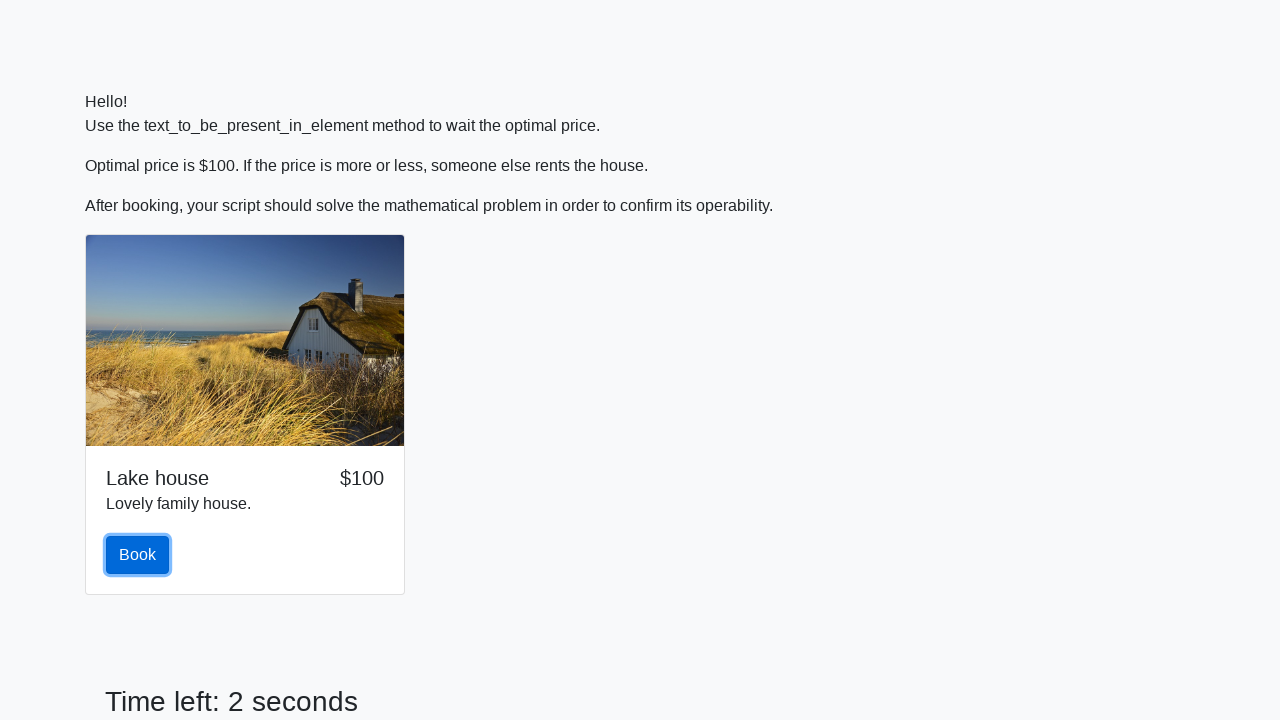

Calculated mathematical formula result: 2.104061554125891
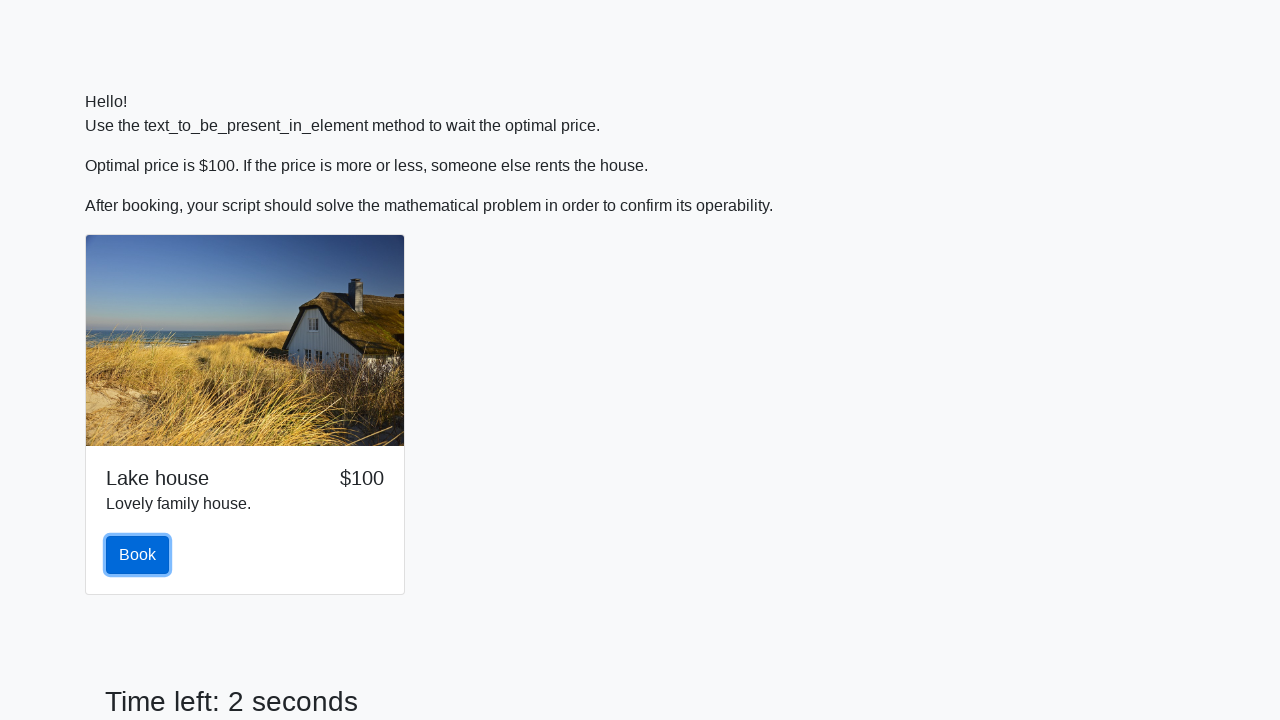

Filled answer field with calculated value: 2.104061554125891 on #answer
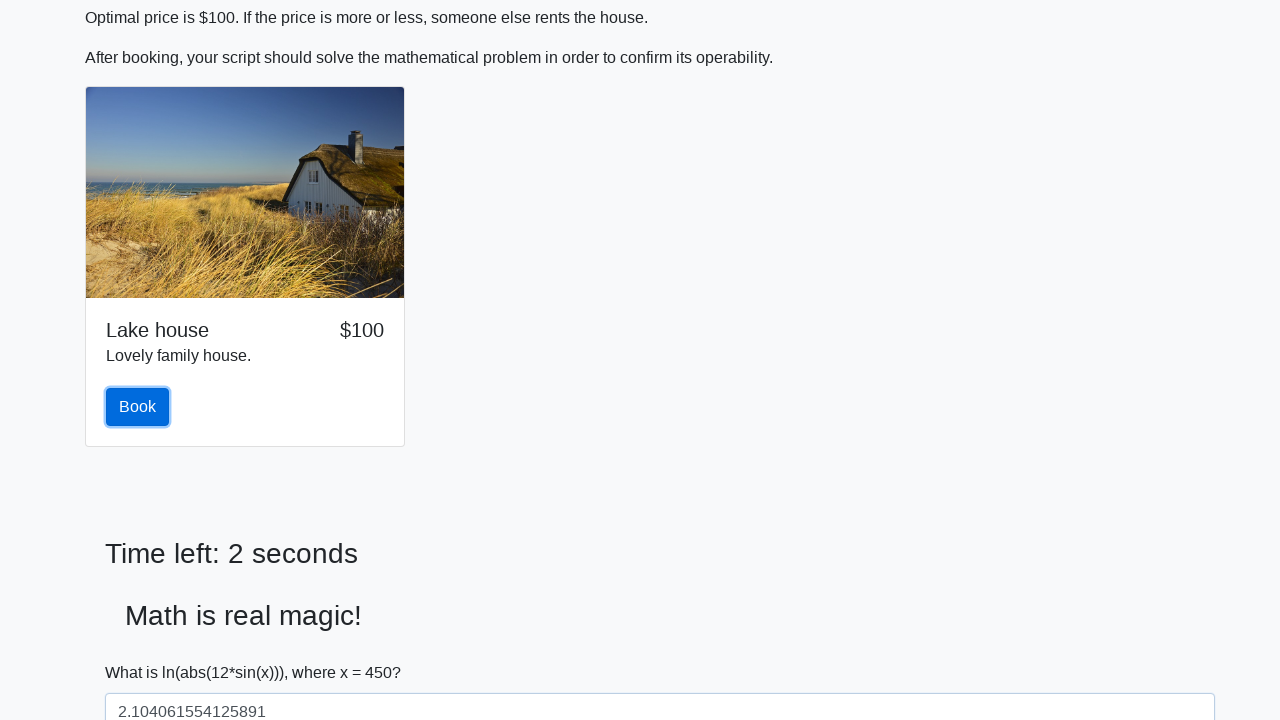

Clicked the solve button to submit form at (143, 651) on #solve
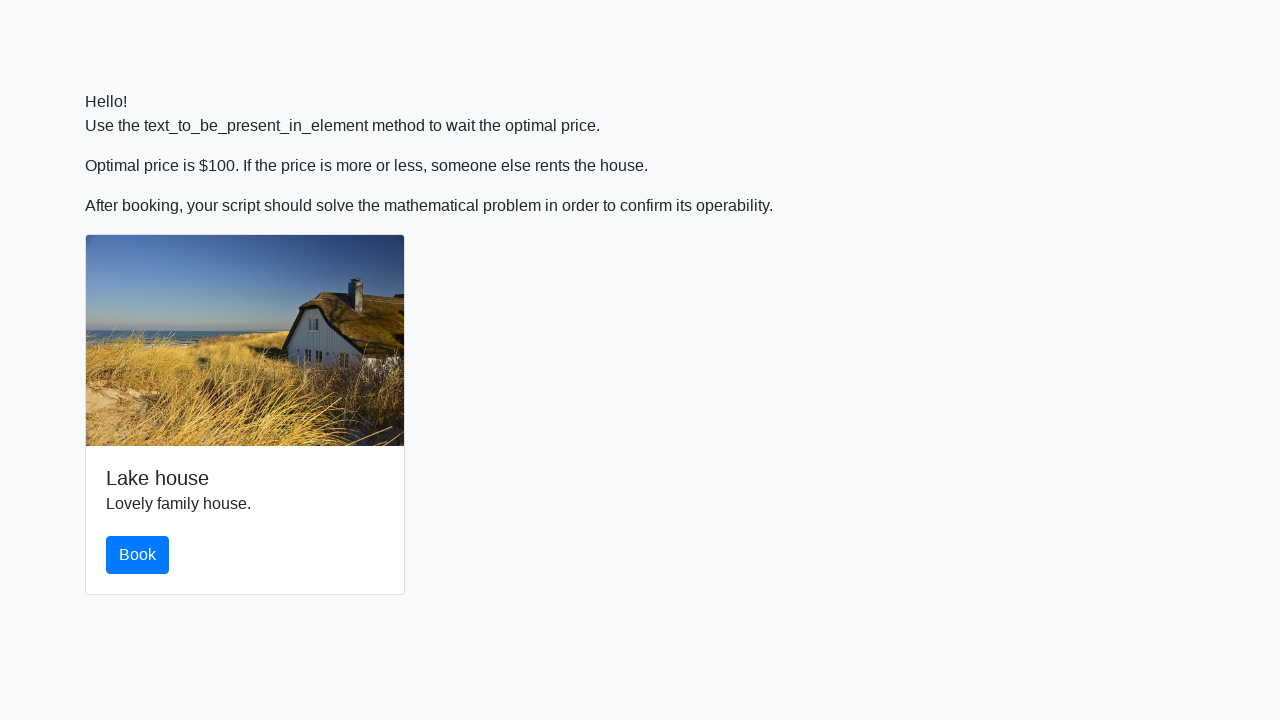

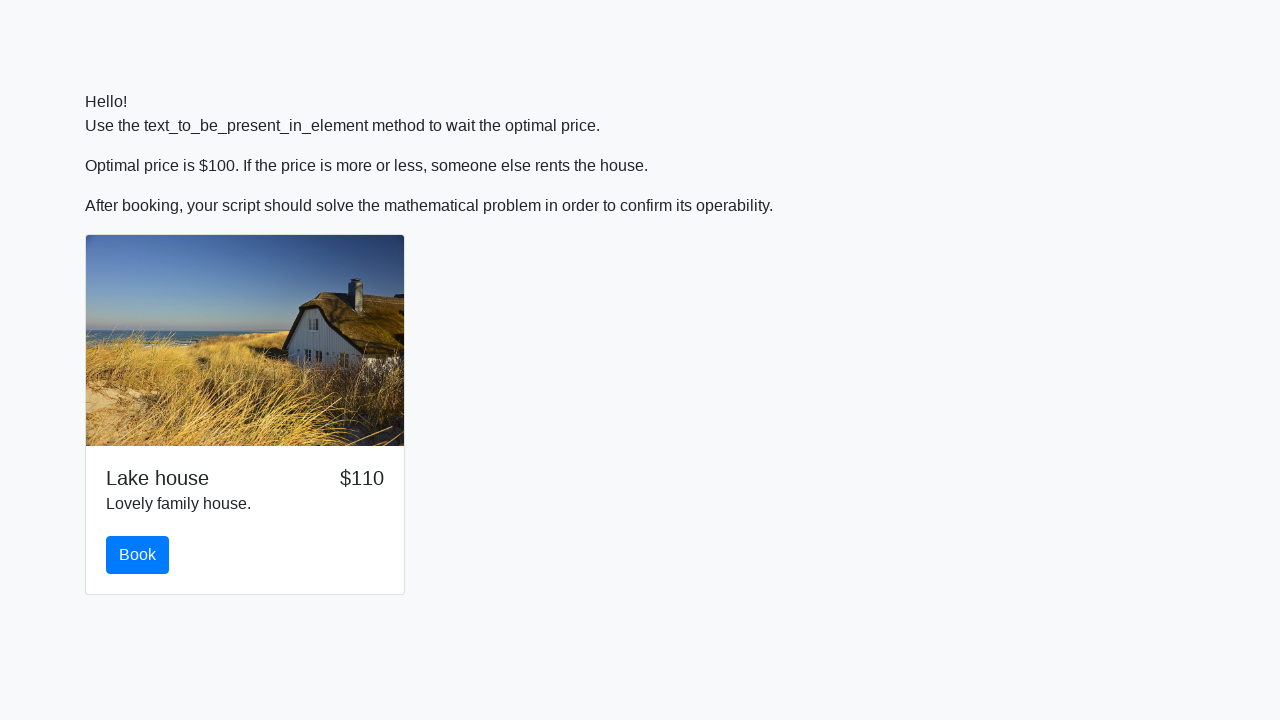